Tests the feedback form by entering name and age, submitting the form, and verifying the submitted values are displayed

Starting URL: https://kristinek.github.io/site/tasks/provide_feedback

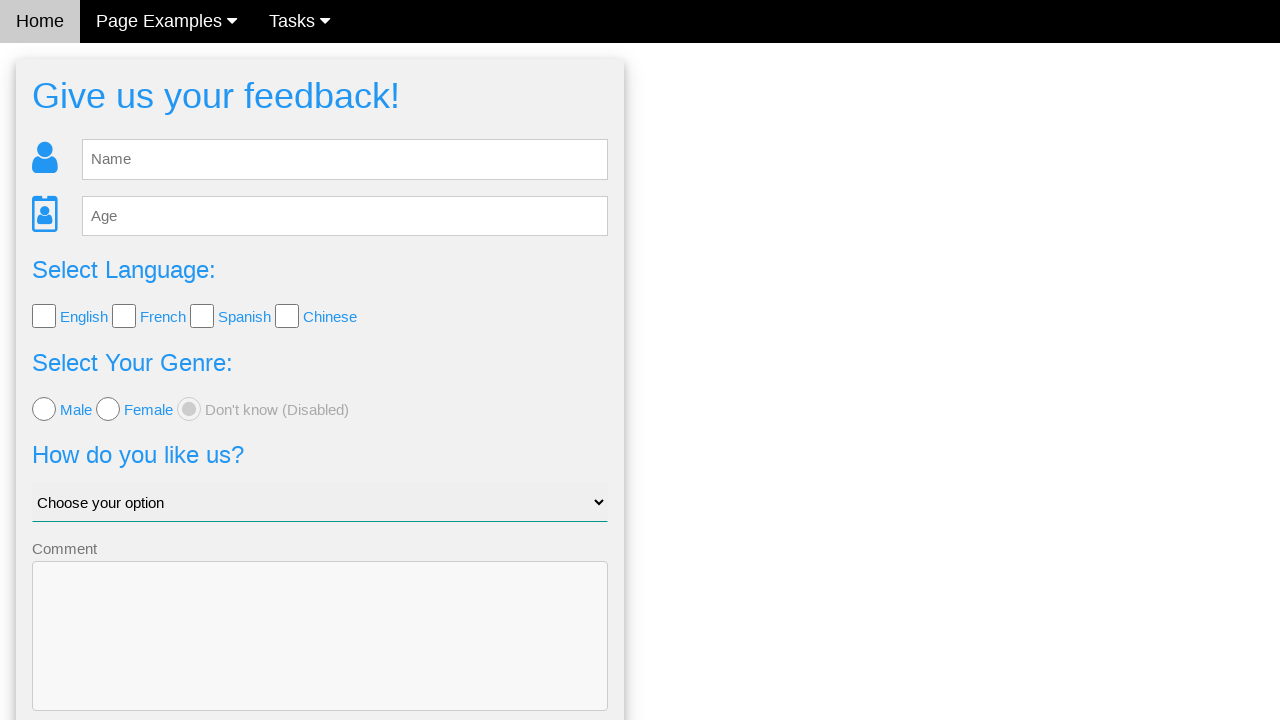

Cleared feedback name field on #fb_name
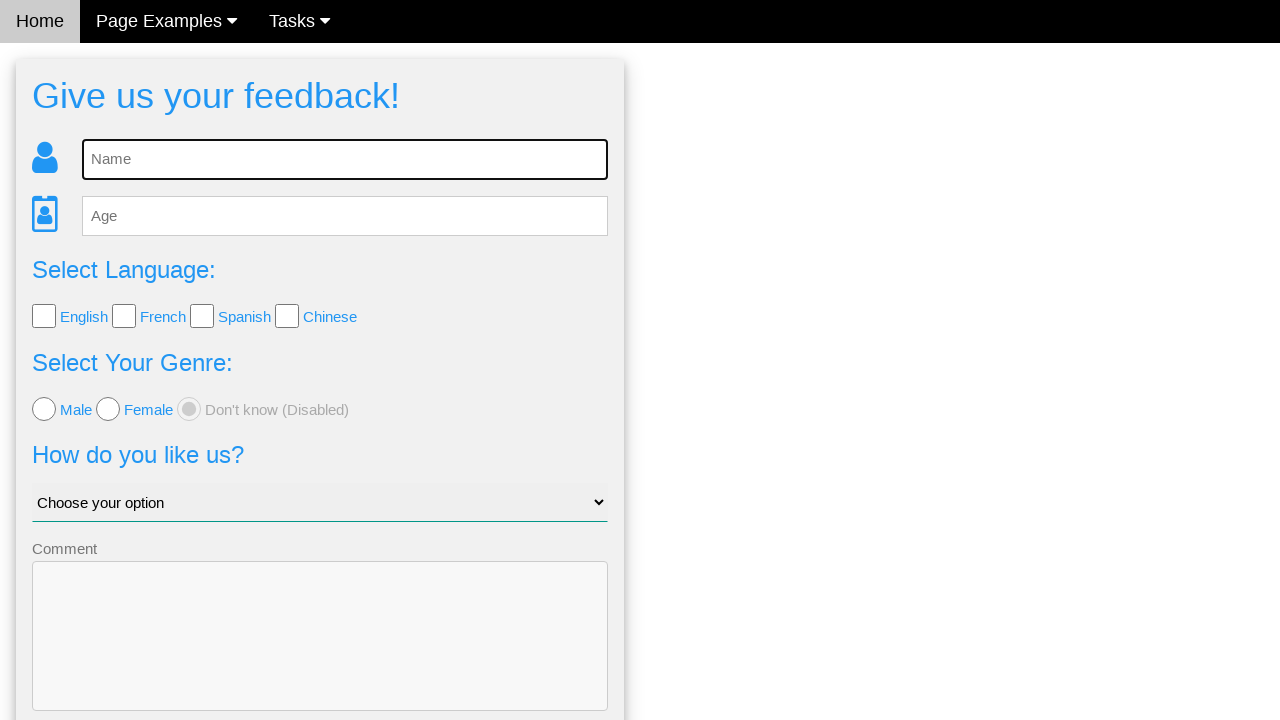

Entered 'Alice Smith' in feedback name field on #fb_name
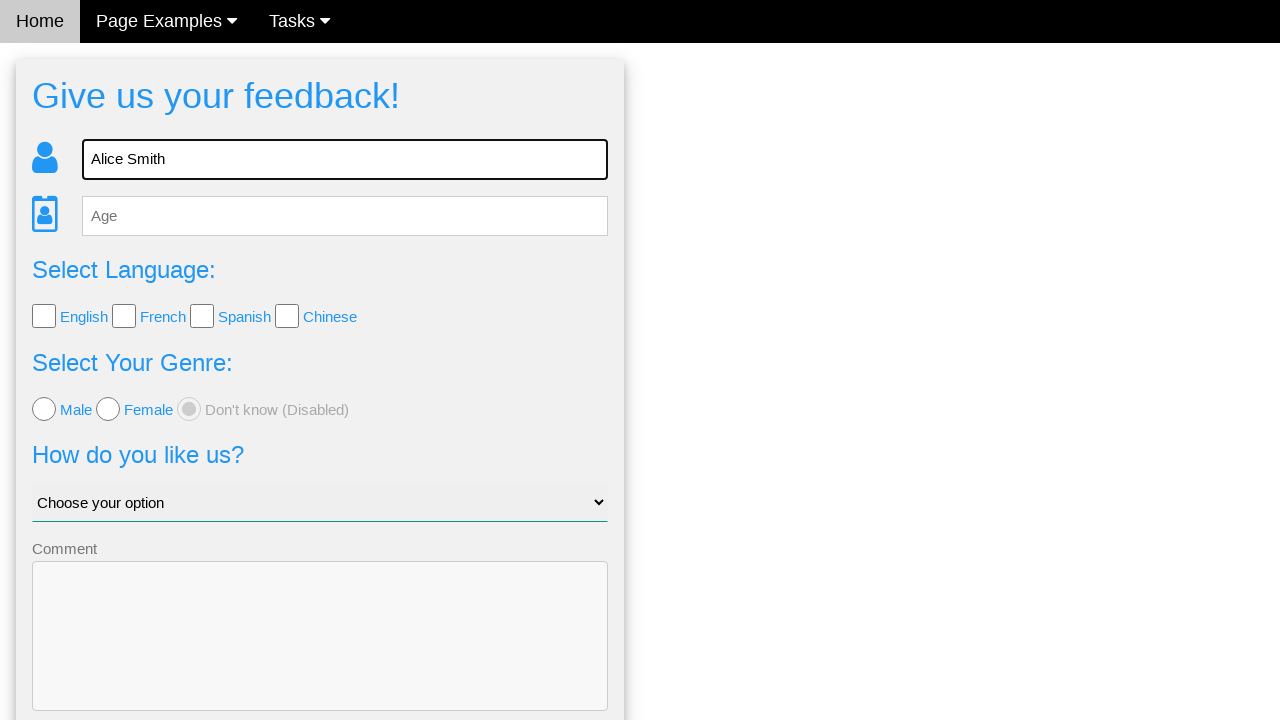

Cleared feedback age field on #fb_age
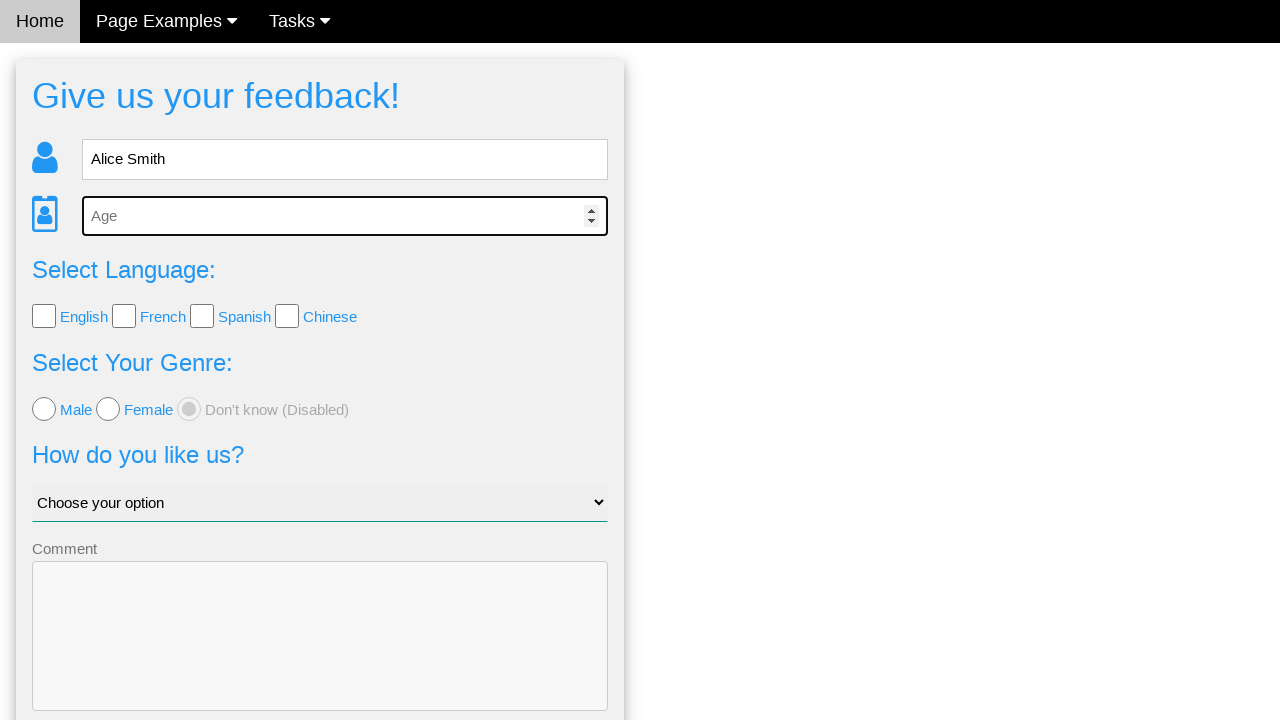

Entered '30' in feedback age field on #fb_age
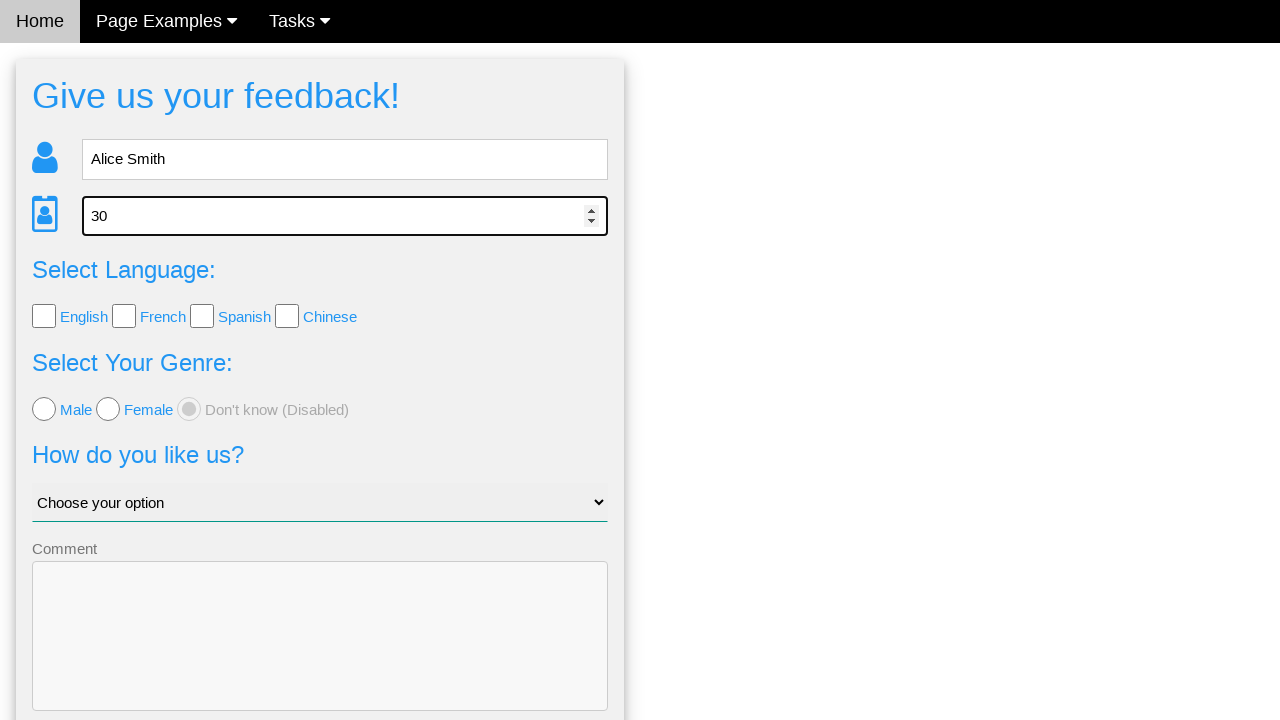

Clicked submit feedback button at (320, 656) on .w3-btn-block
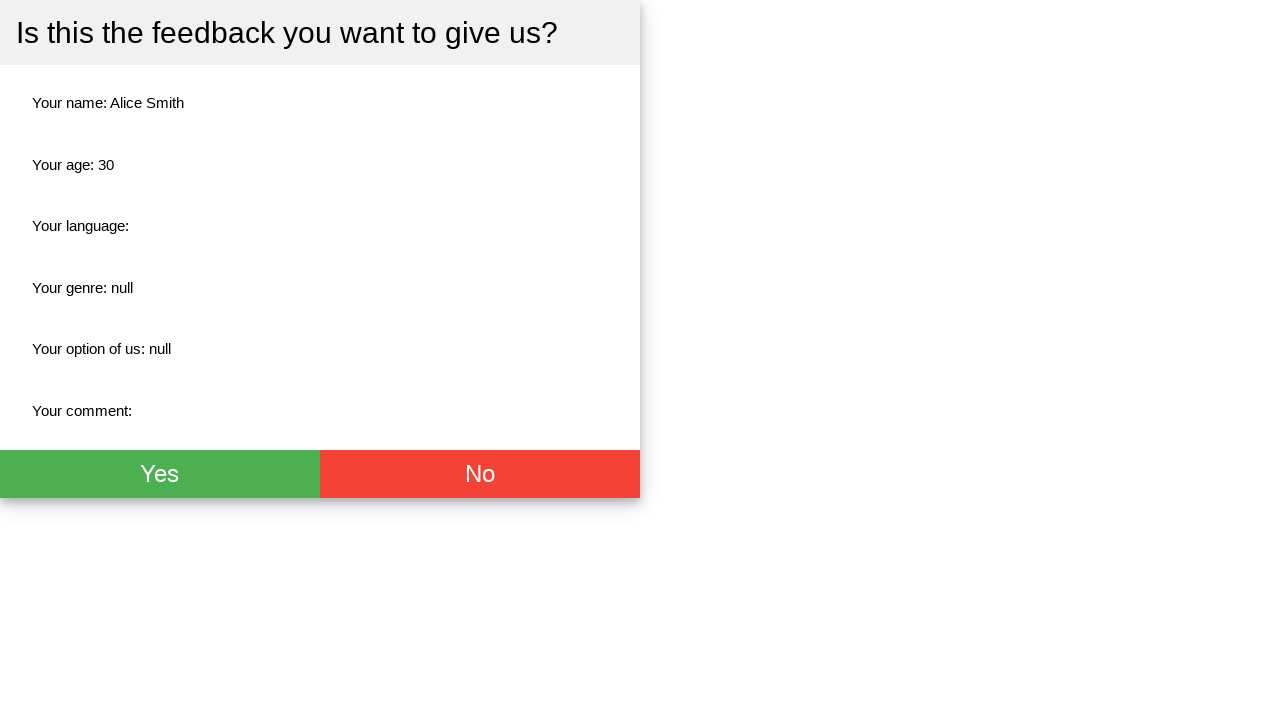

Waited for name display element to load
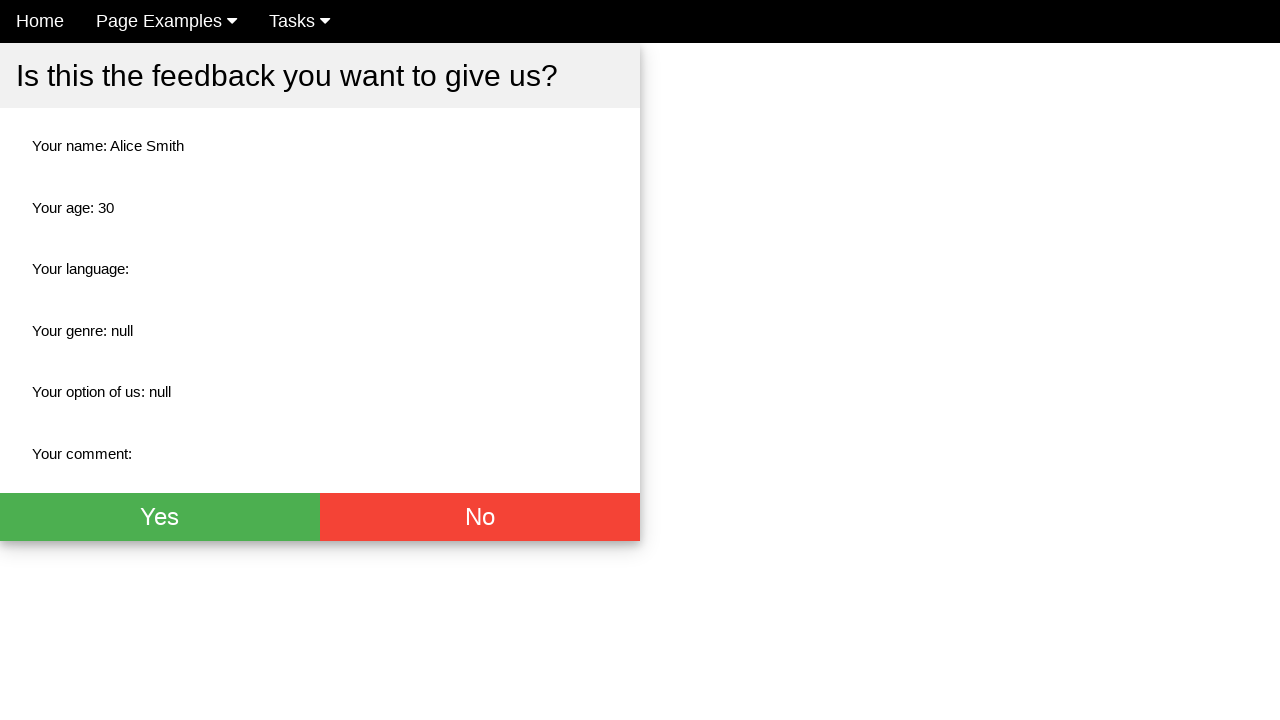

Verified submitted name 'Alice Smith' is displayed
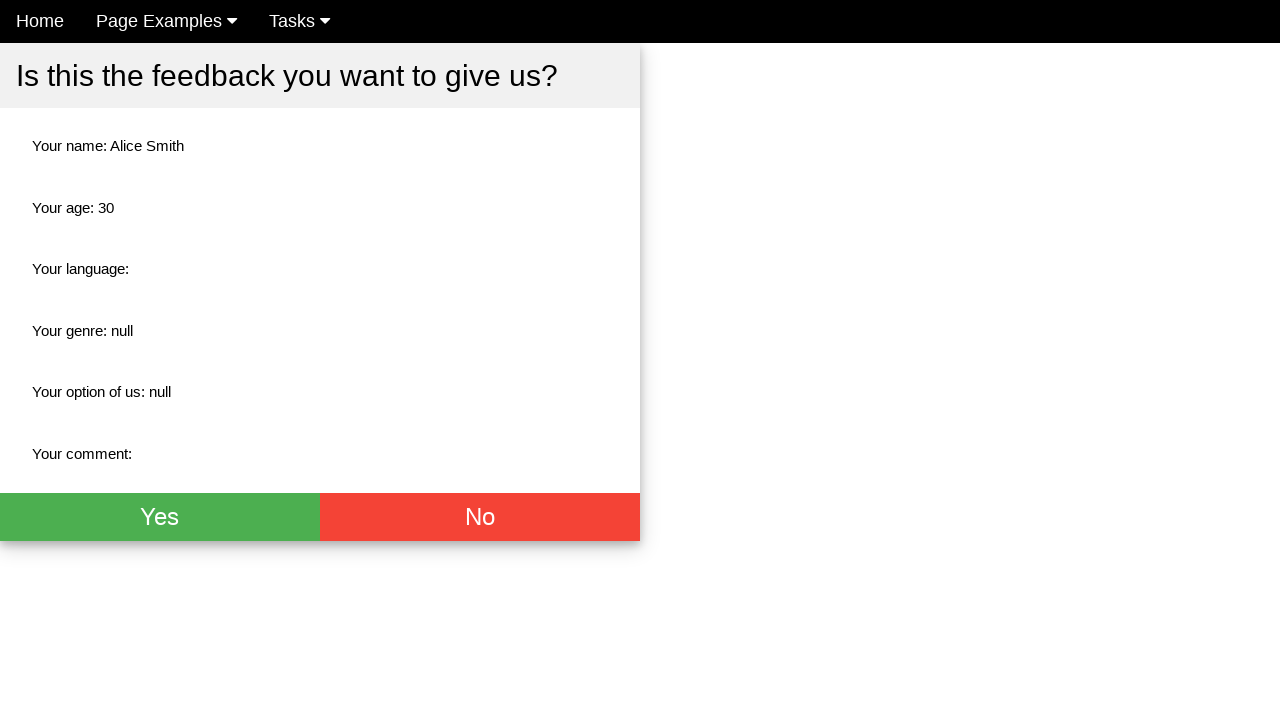

Verified submitted age '30' is displayed
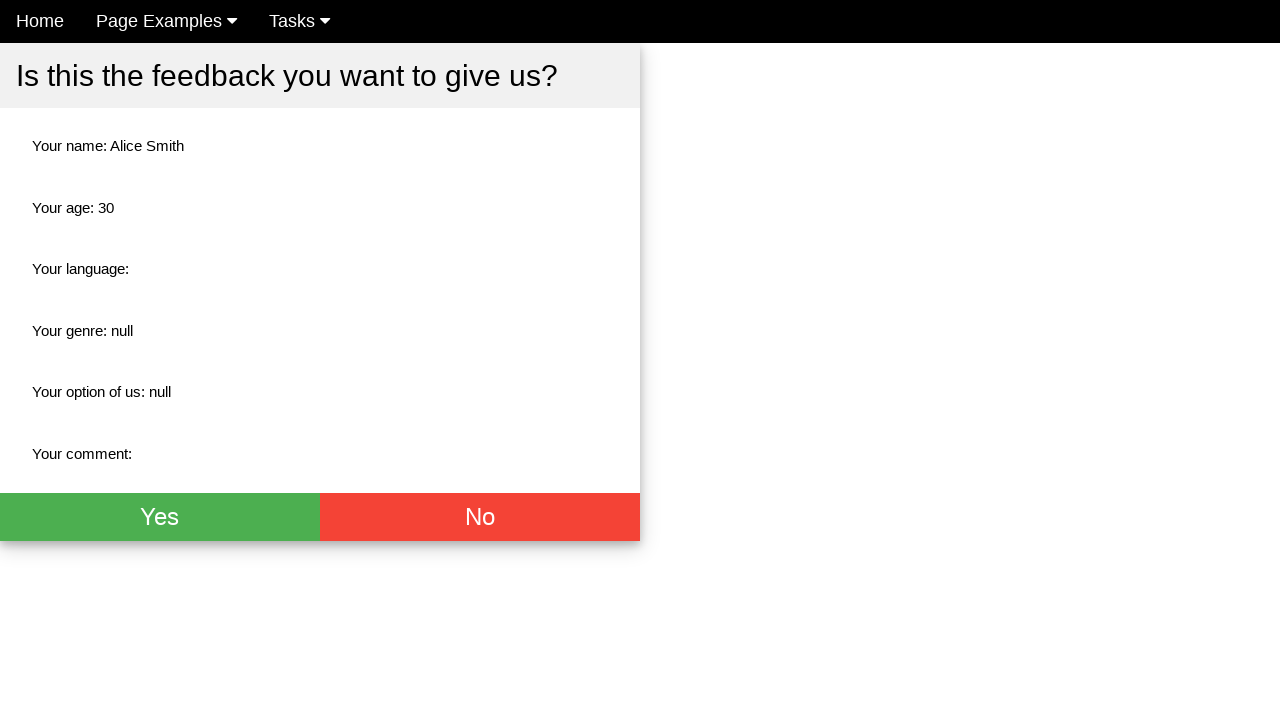

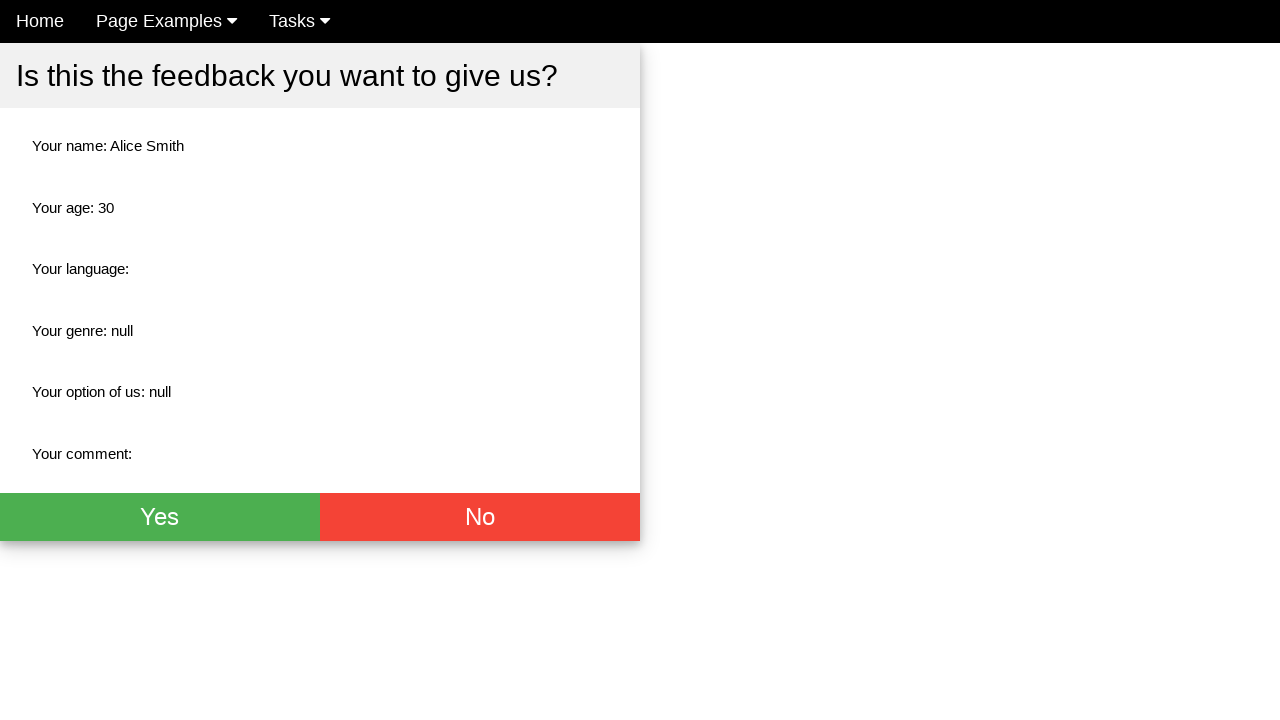